Fills a form with first name, last name, city, and country fields then submits

Starting URL: http://suninjuly.github.io/simple_form_find_task.html

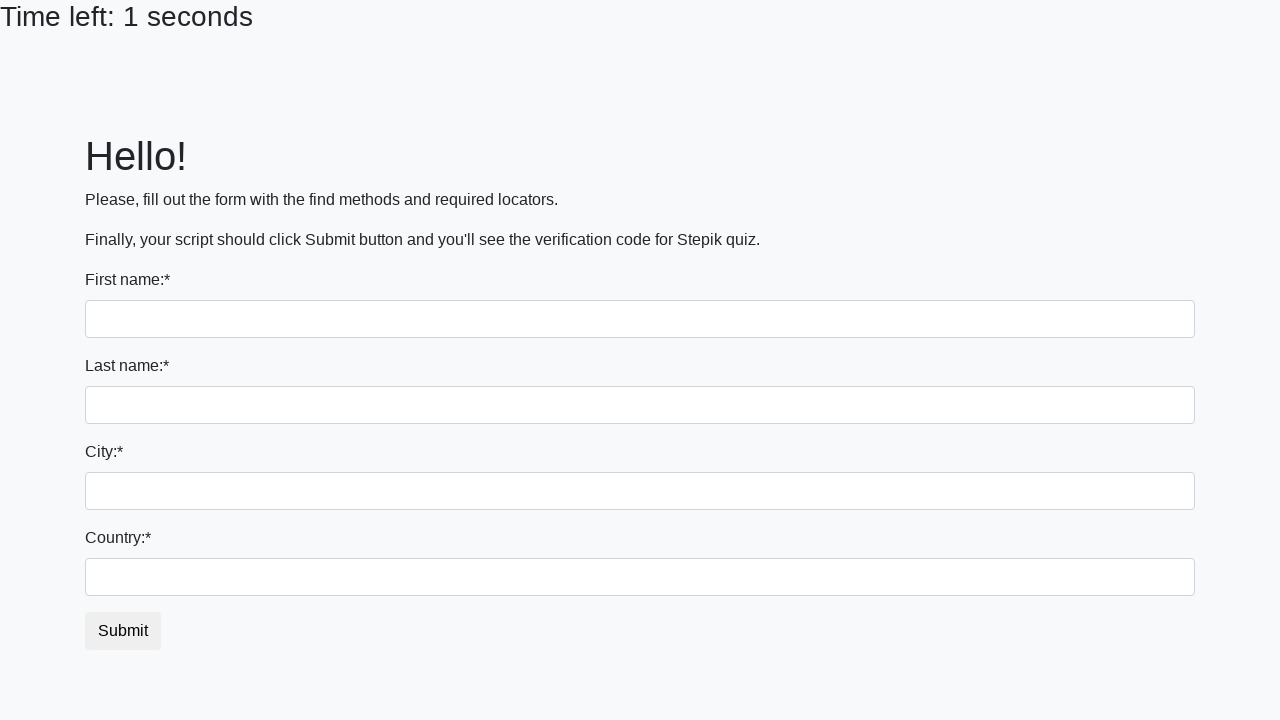

Filled first name field with 'Ivan' on input
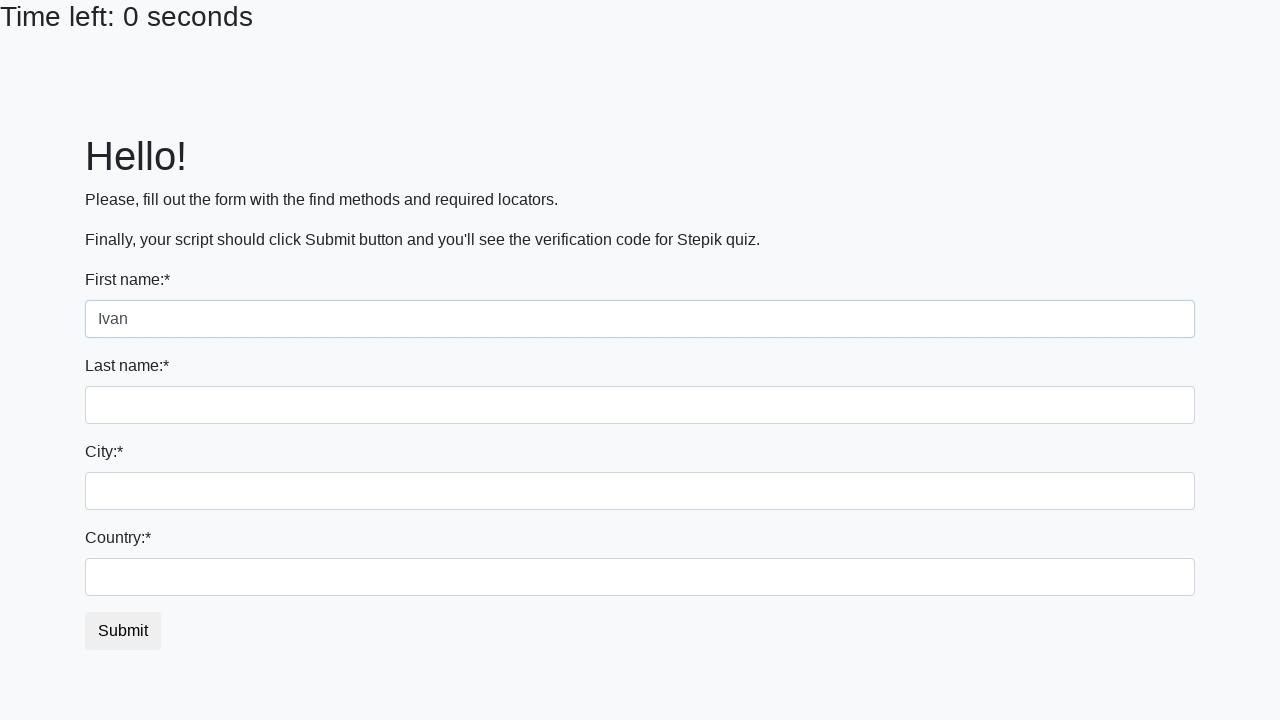

Filled last name field with 'Petrov' on input[name='last_name']
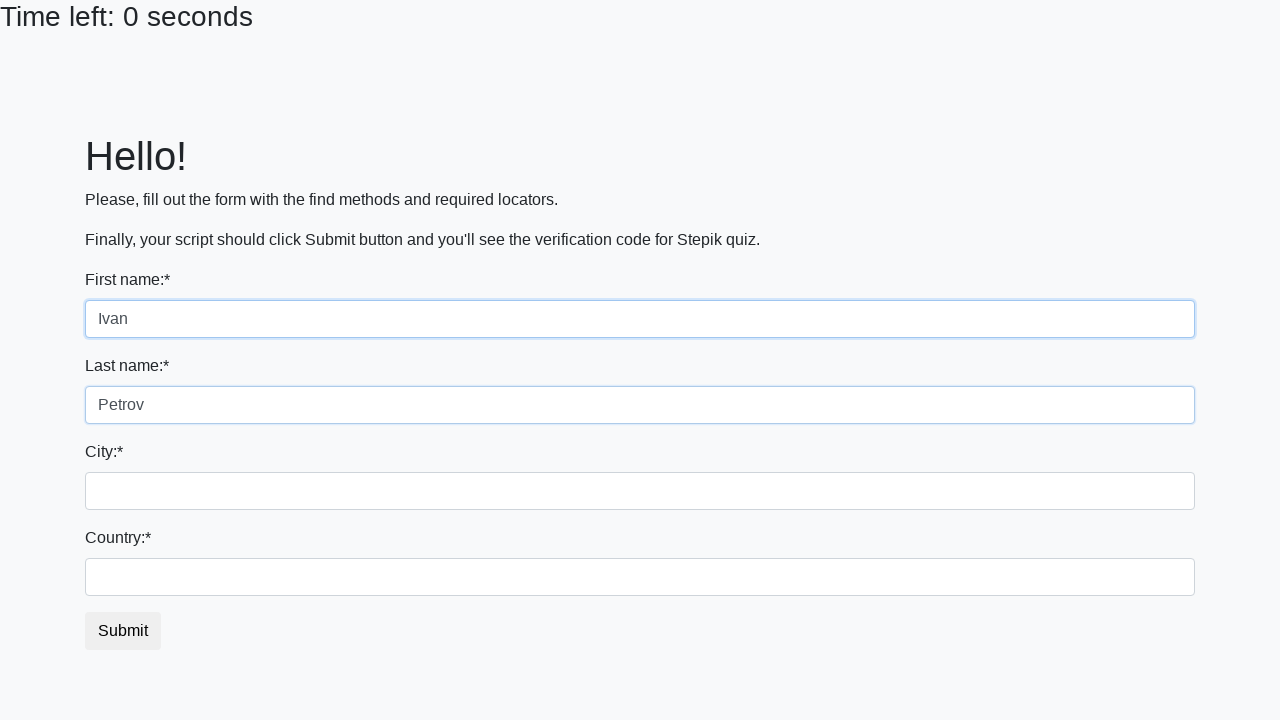

Filled city field with 'Smolensk' on .city
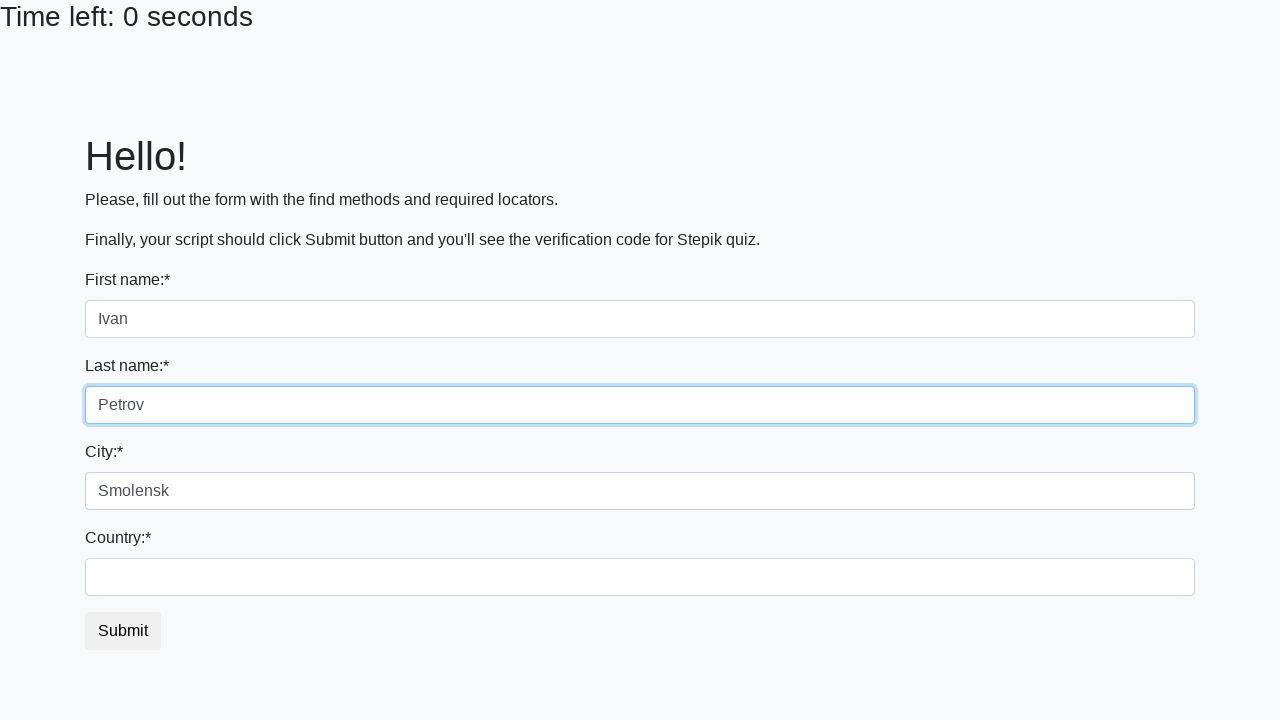

Filled country field with 'Russia' on #country
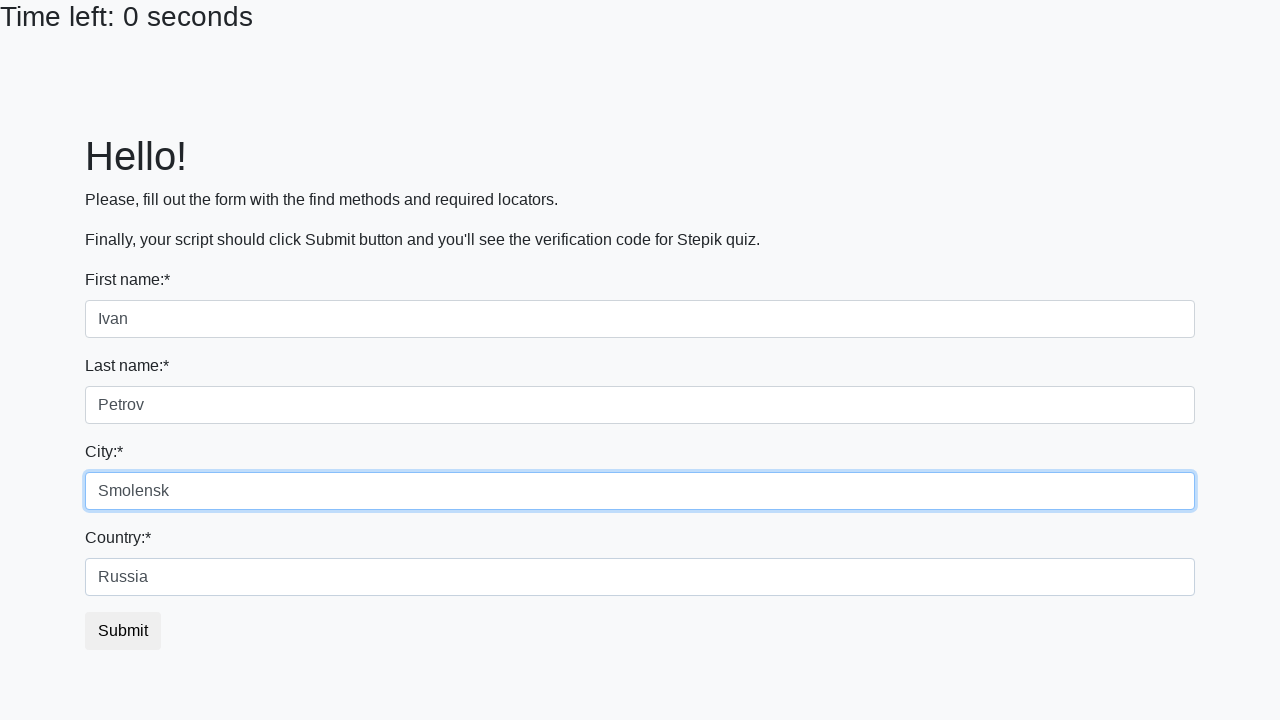

Clicked submit button to submit form at (123, 631) on #submit_button
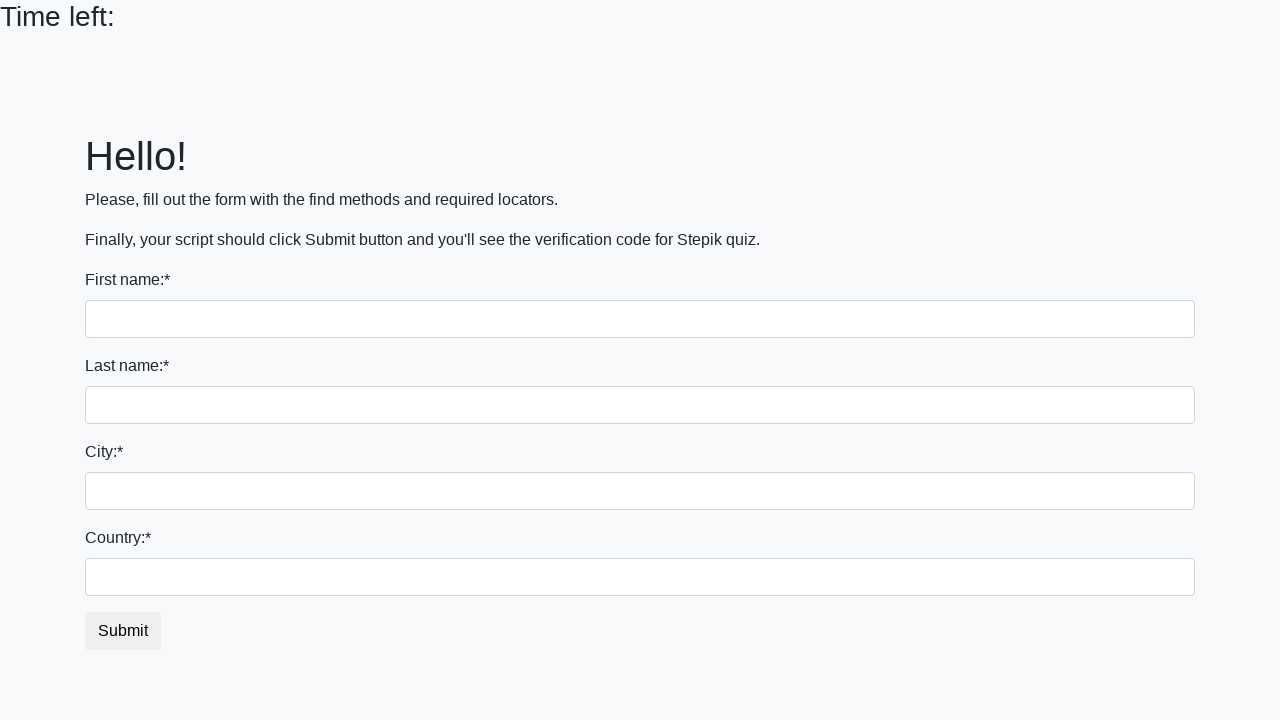

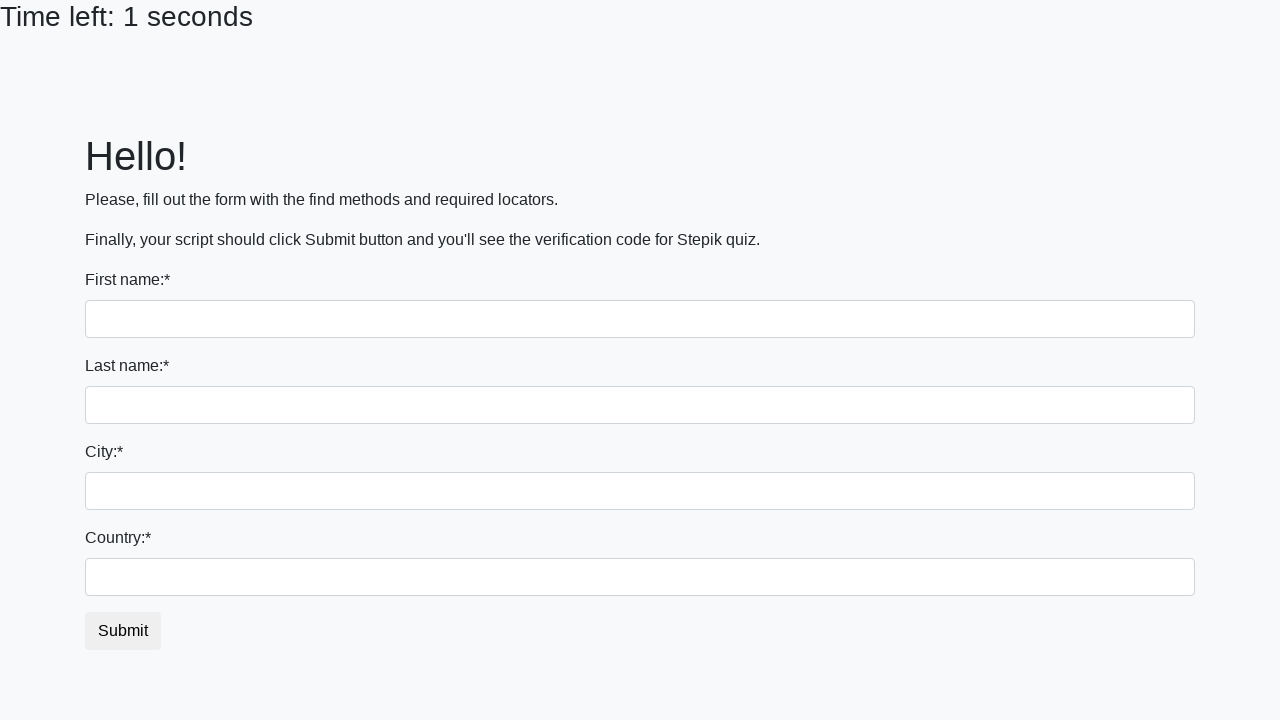